Navigates through multiple pages using the "More" link to paginate through past items

Starting URL: https://news.ycombinator.com/

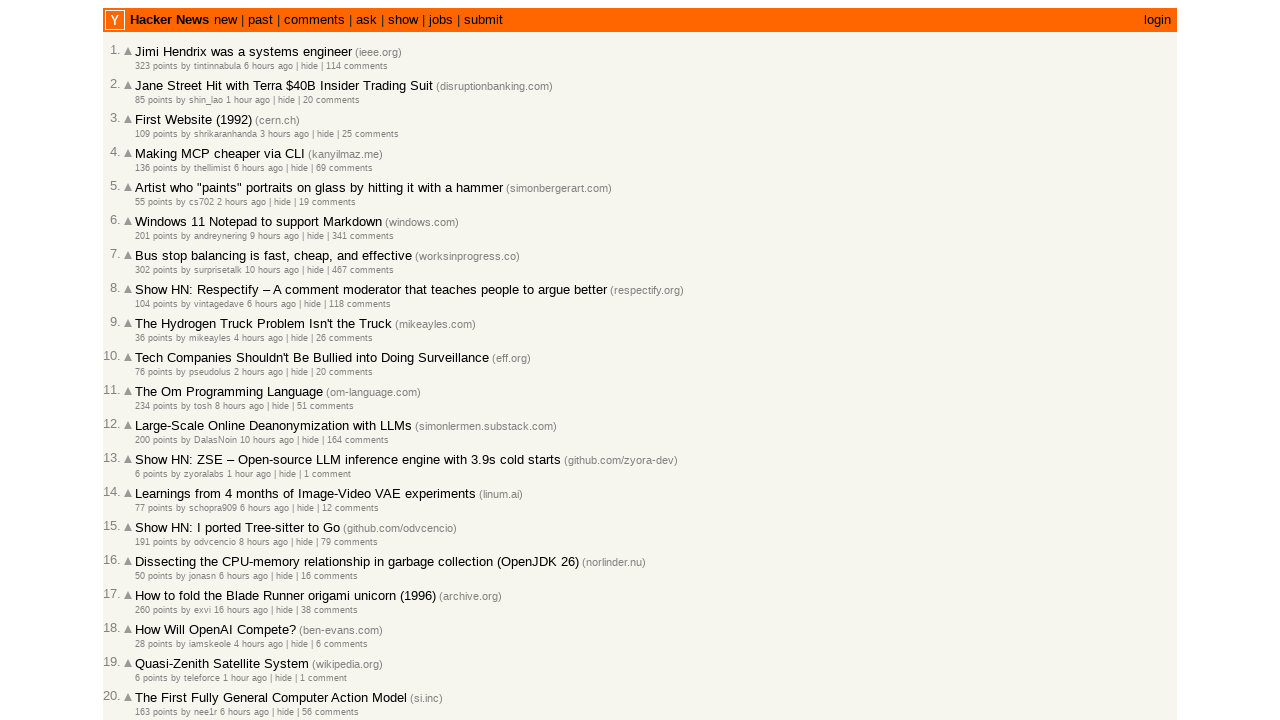

Clicked 'past' link to navigate to past items at (260, 20) on text=past
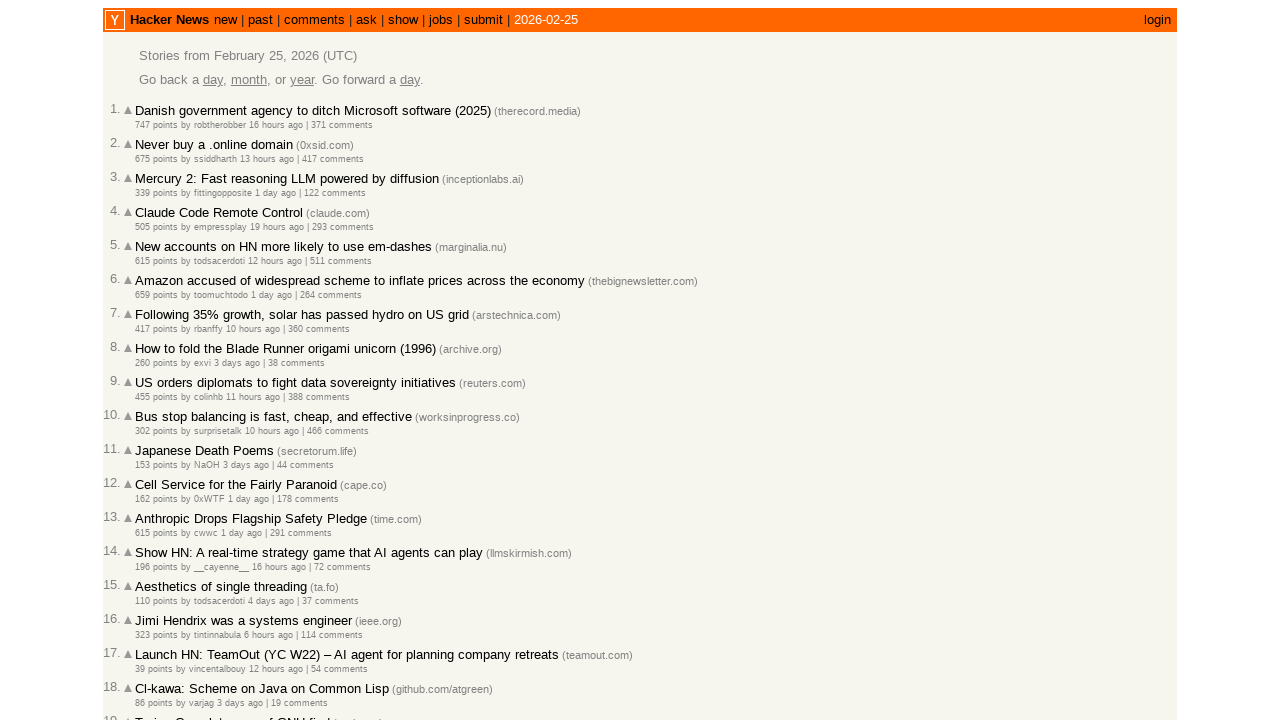

Past items loaded on the page
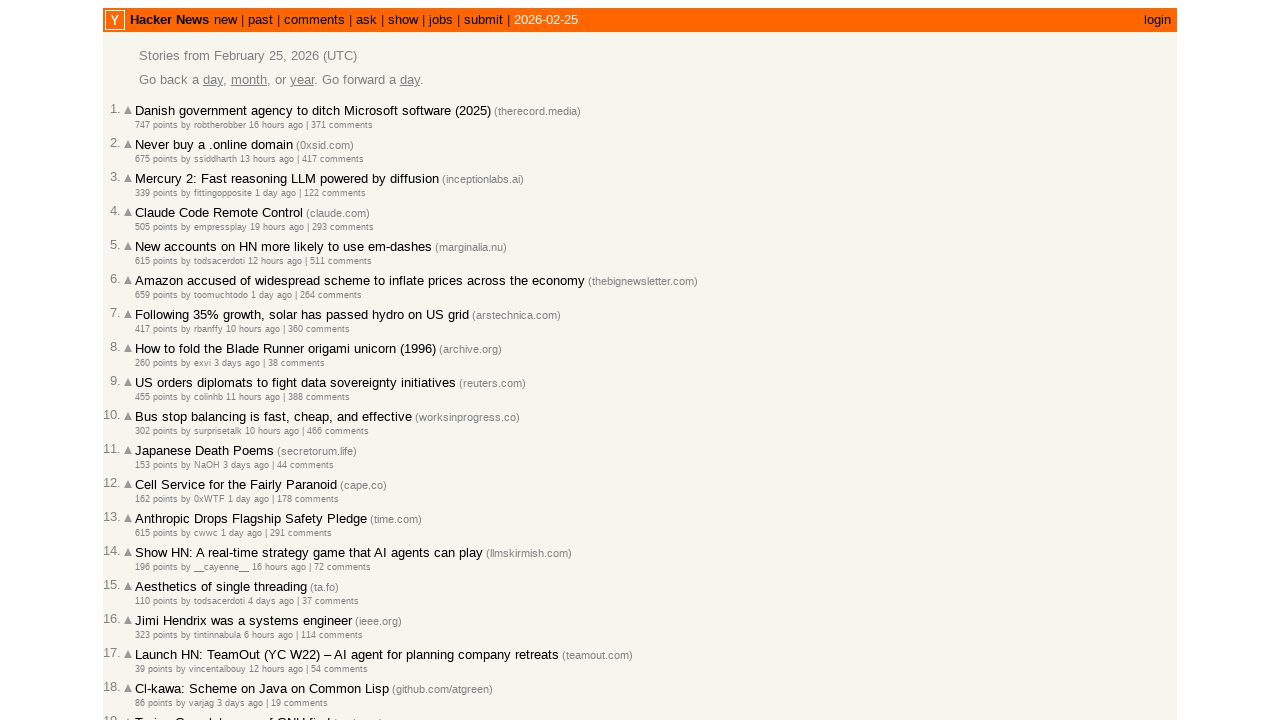

Clicked 'More' link to navigate to next page (iteration 1) at (149, 616) on .morelink
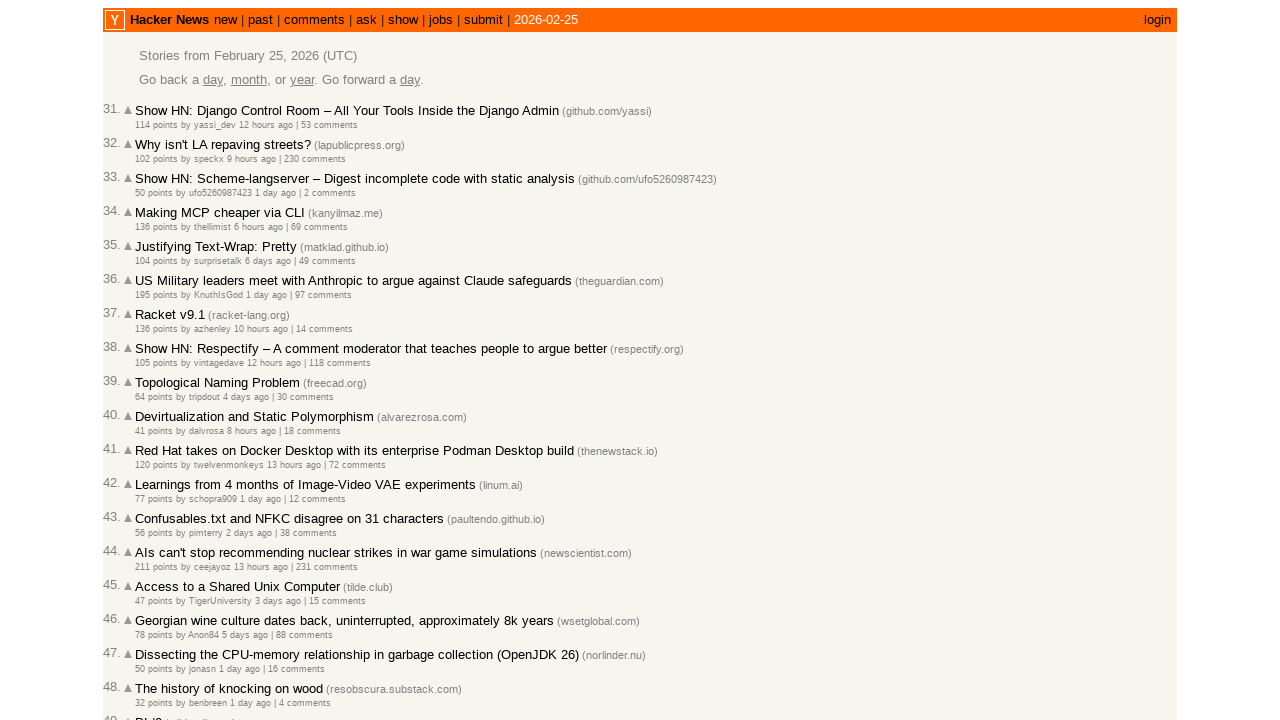

Next page items loaded (iteration 1)
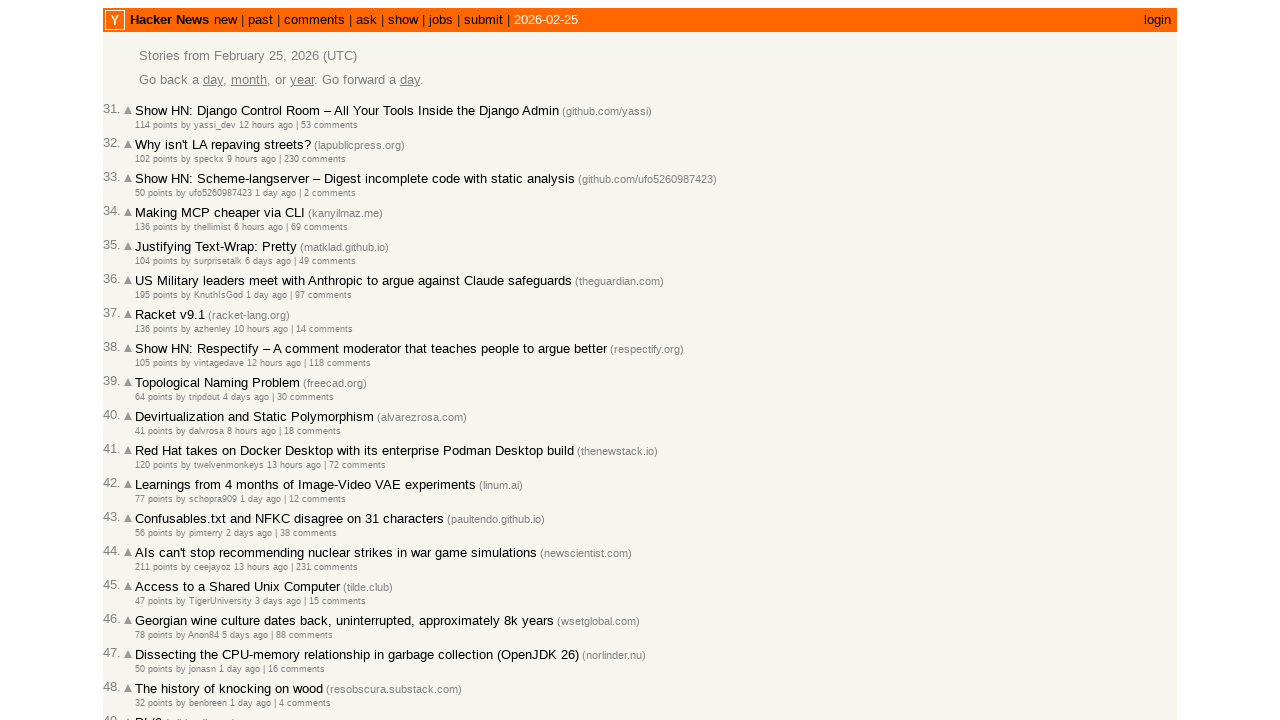

Clicked 'More' link to navigate to next page (iteration 2) at (149, 616) on .morelink
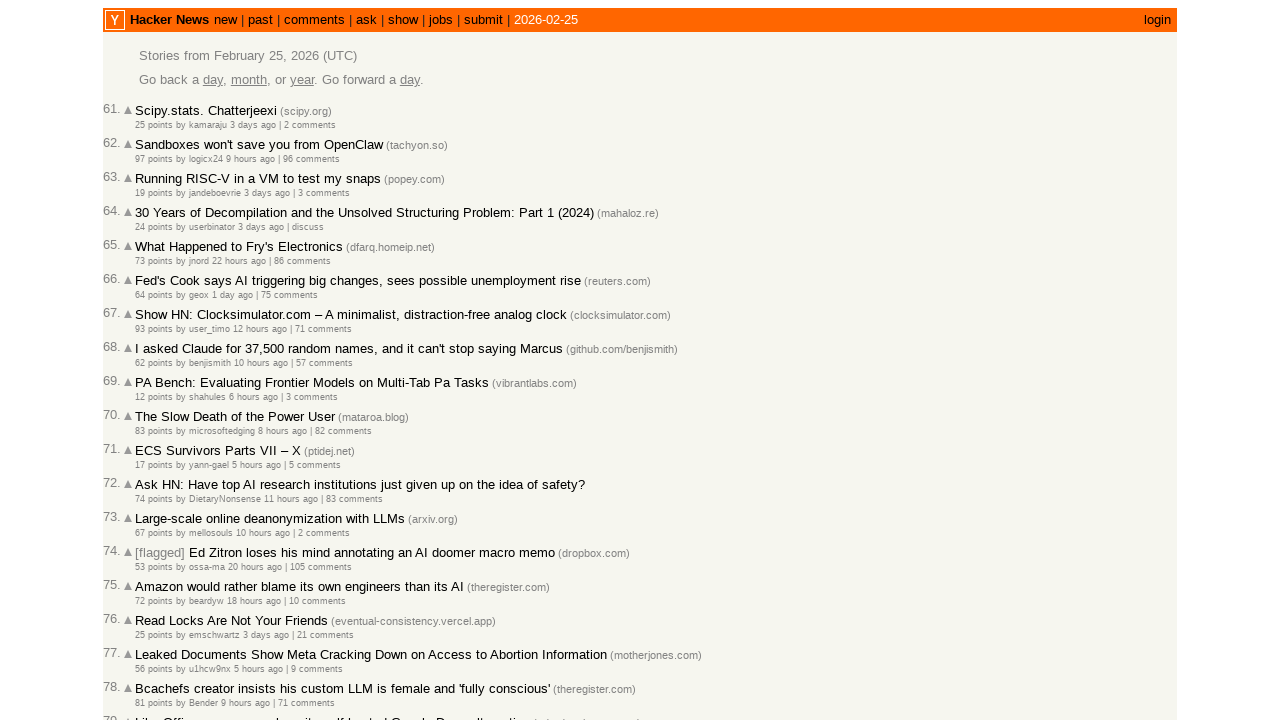

Next page items loaded (iteration 2)
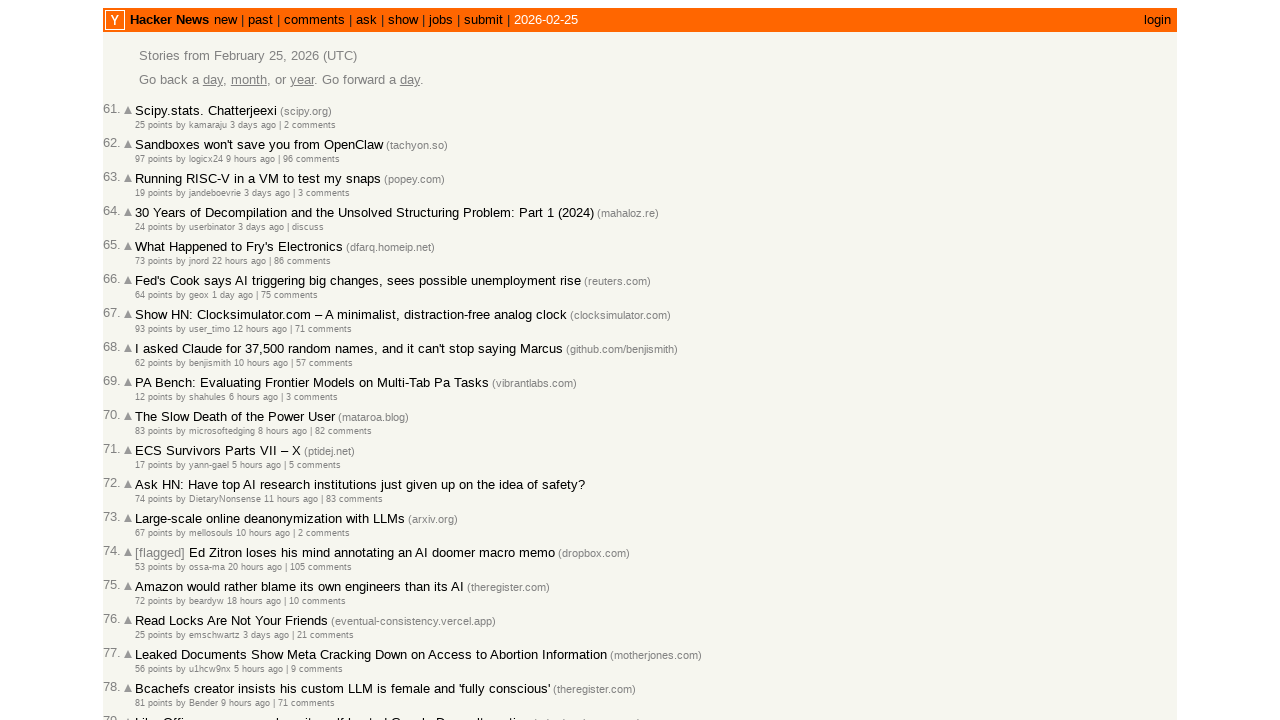

Clicked 'More' link to navigate to next page (iteration 3) at (149, 616) on .morelink
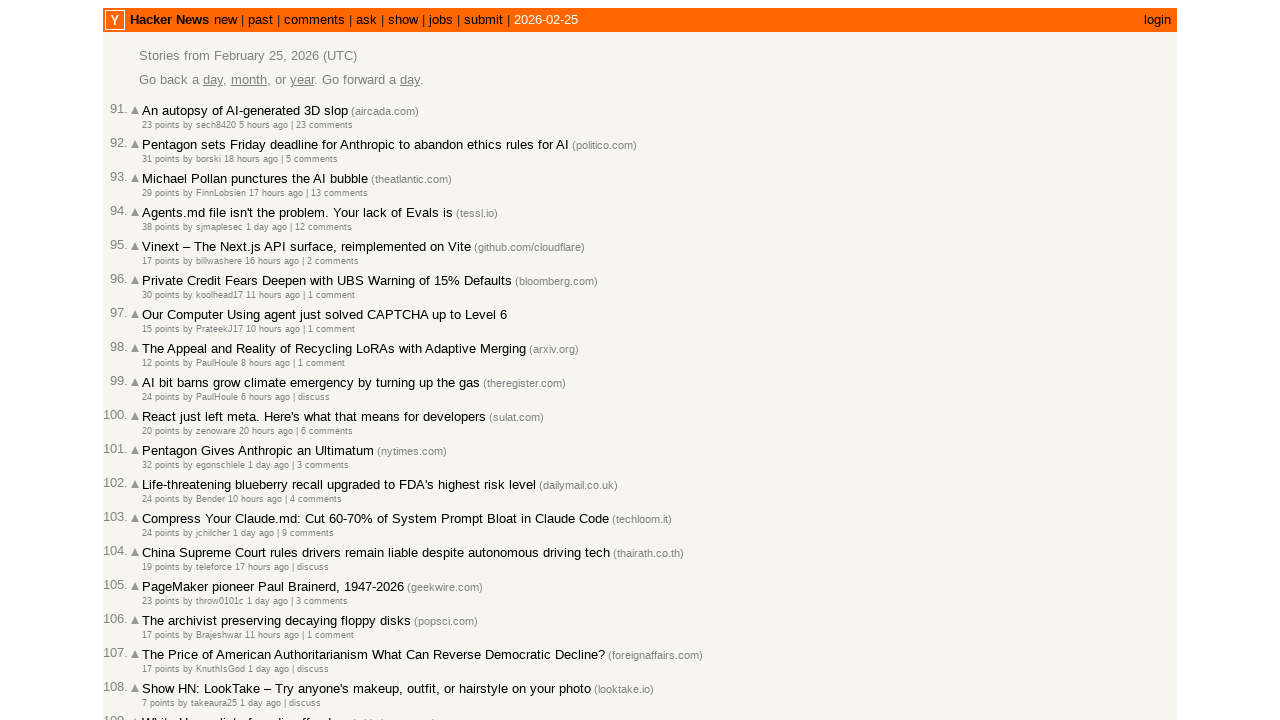

Next page items loaded (iteration 3)
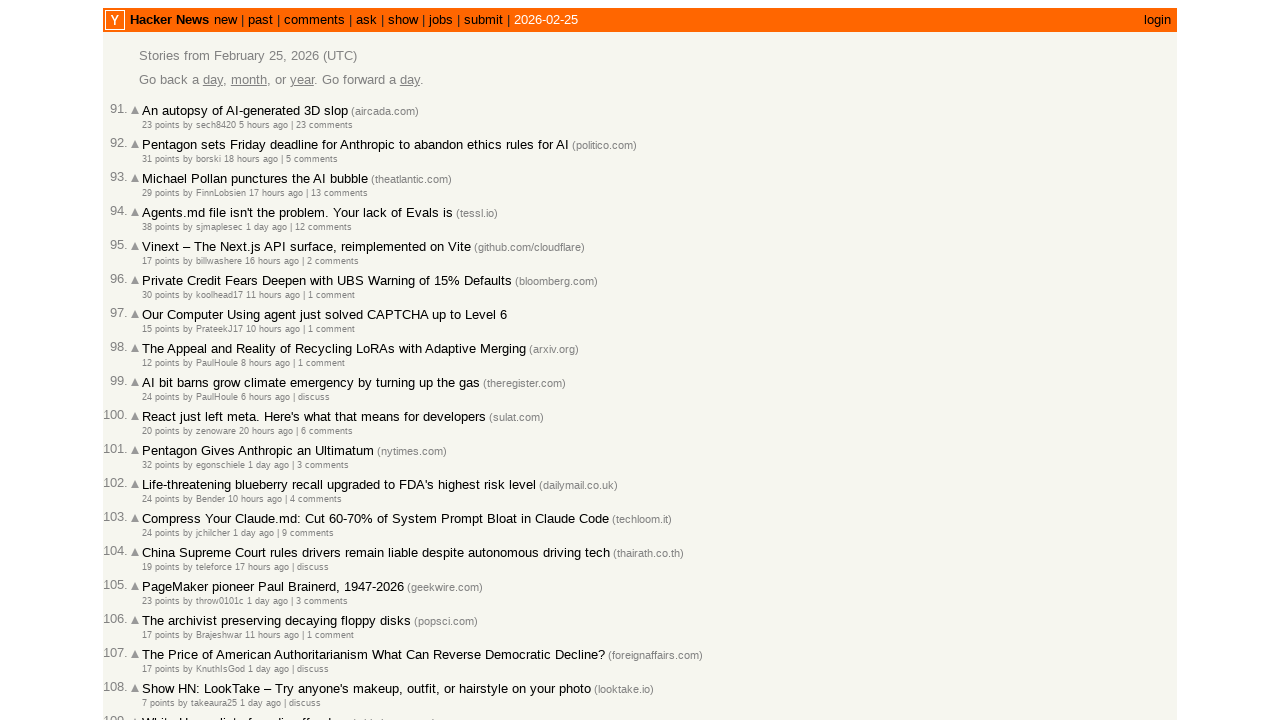

Clicked 'More' link to navigate to next page (iteration 4) at (156, 616) on .morelink
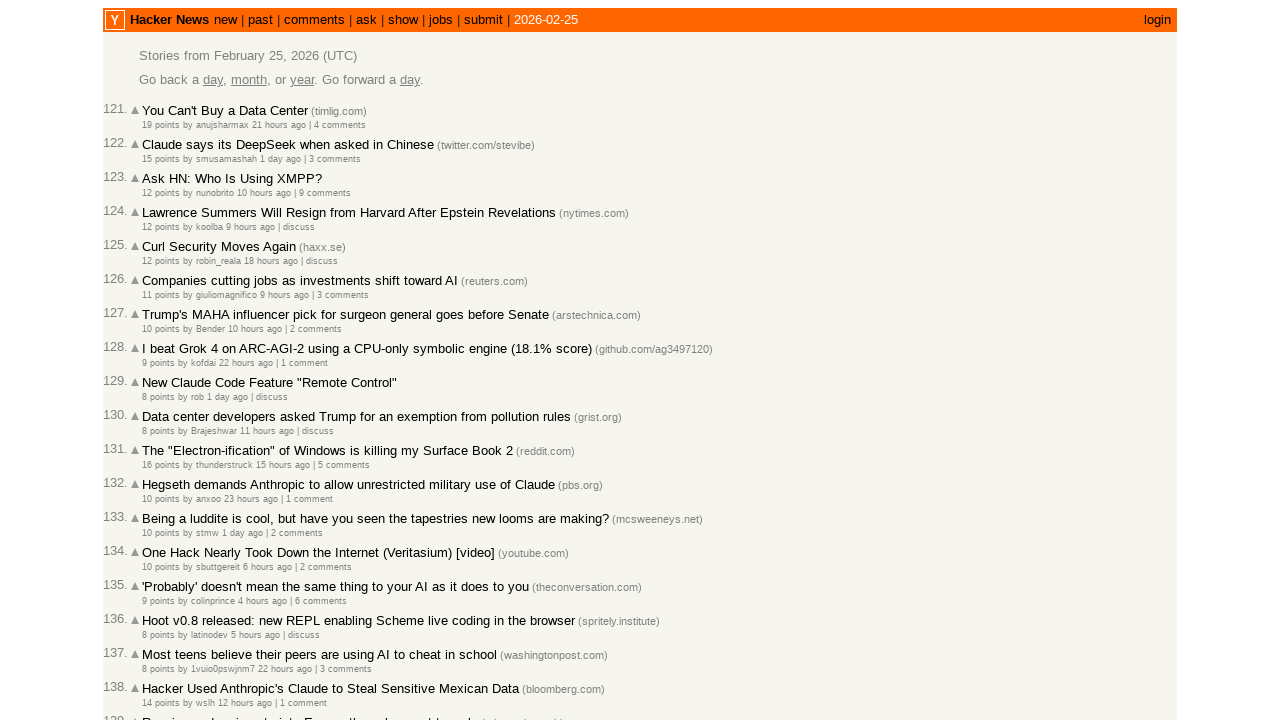

Next page items loaded (iteration 4)
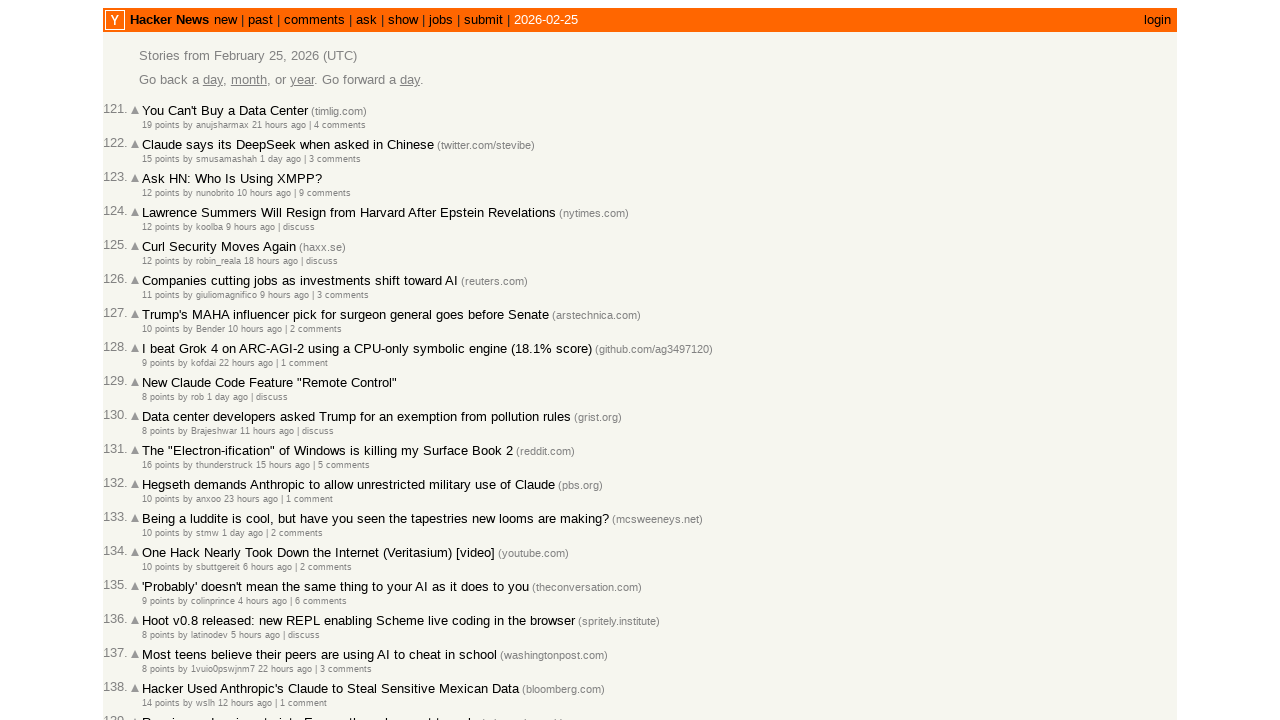

Clicked 'More' link to navigate to next page (iteration 5) at (156, 616) on .morelink
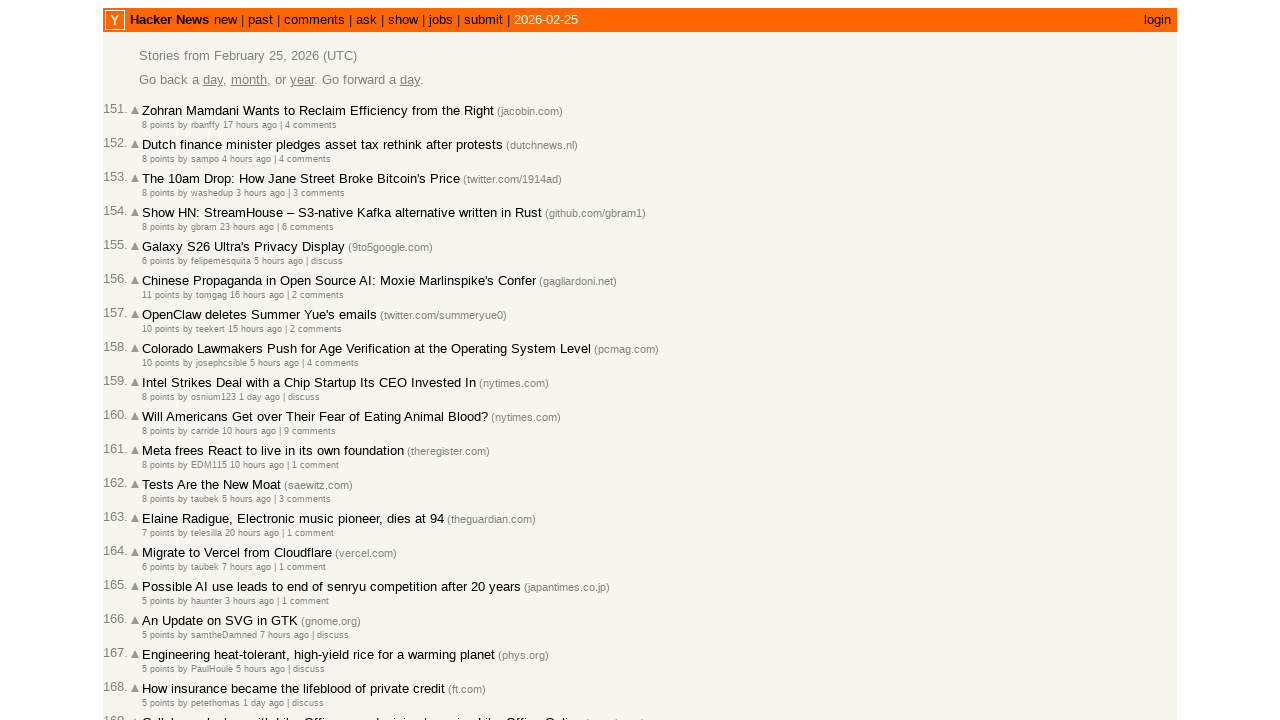

Next page items loaded (iteration 5)
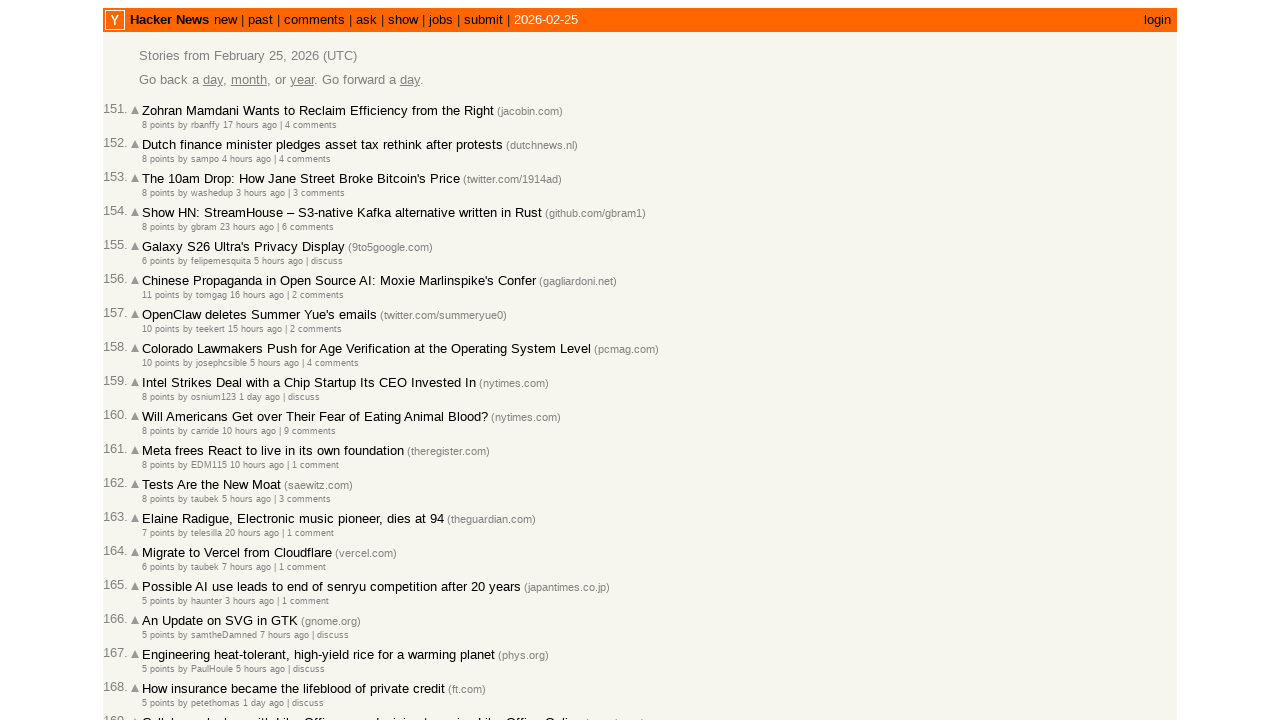

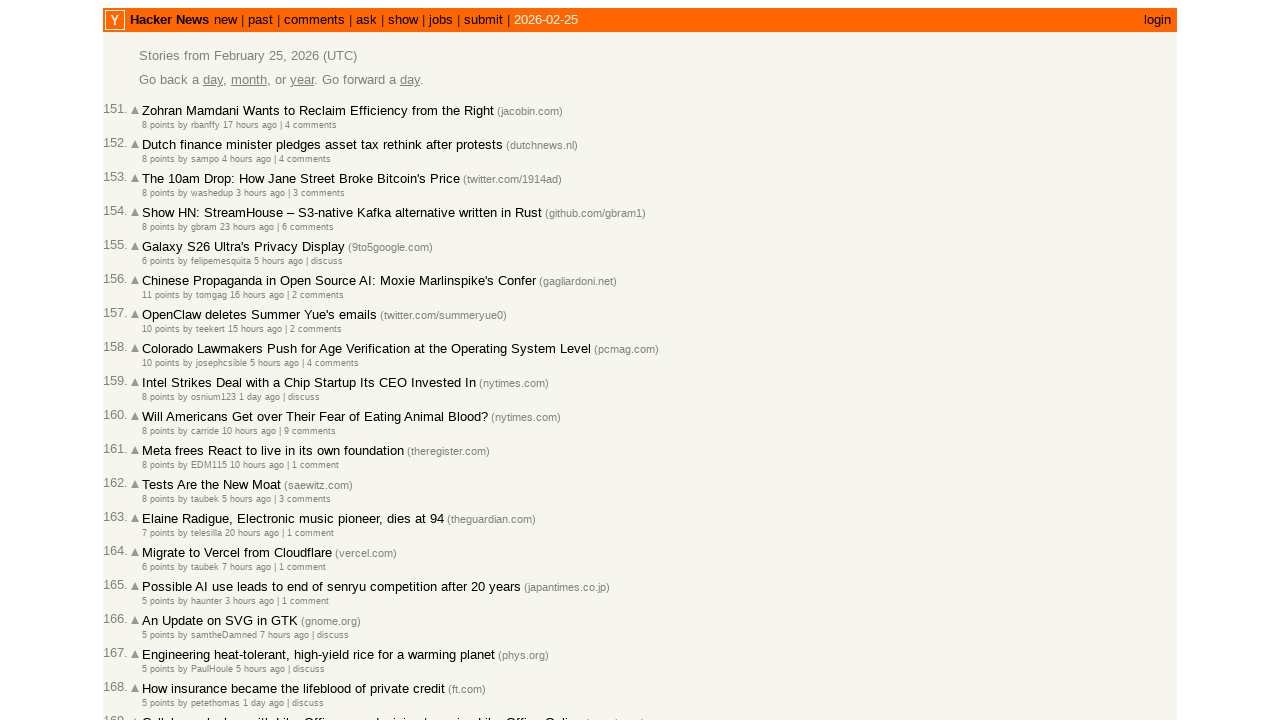